Tests that entered text is trimmed when saving edits

Starting URL: https://demo.playwright.dev/todomvc

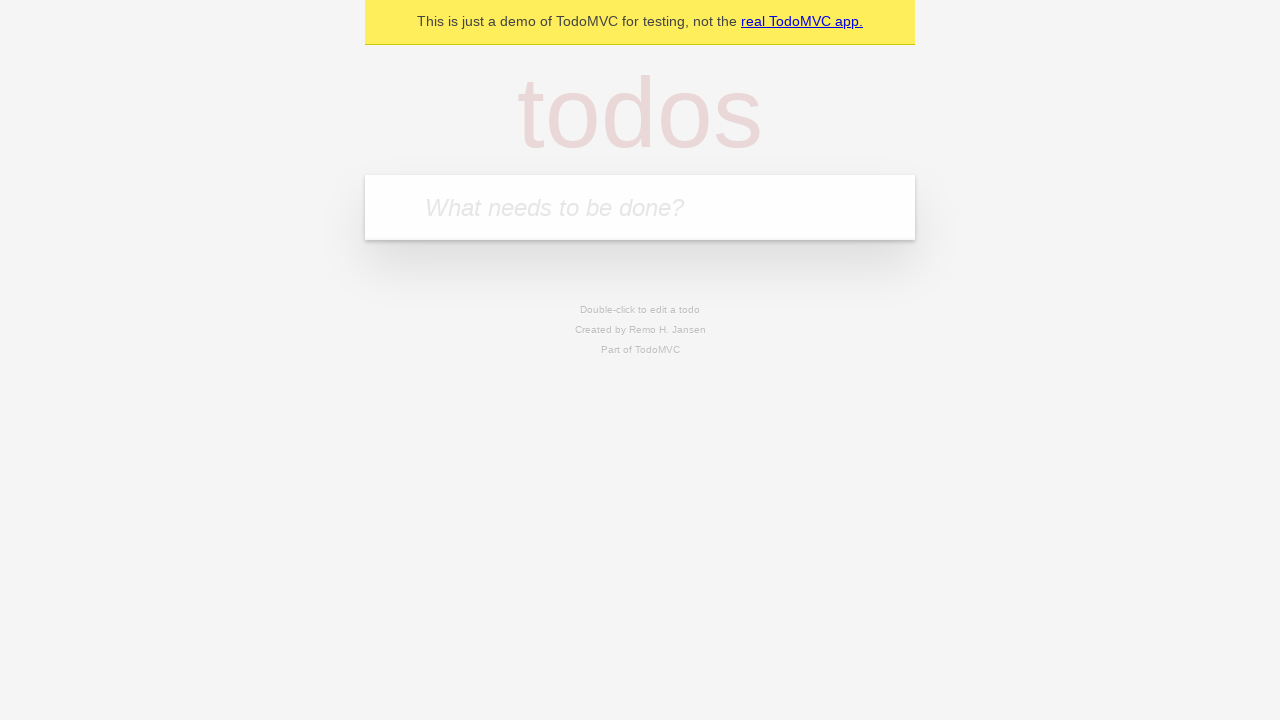

Filled todo input with 'buy some cheese' on internal:attr=[placeholder="What needs to be done?"i]
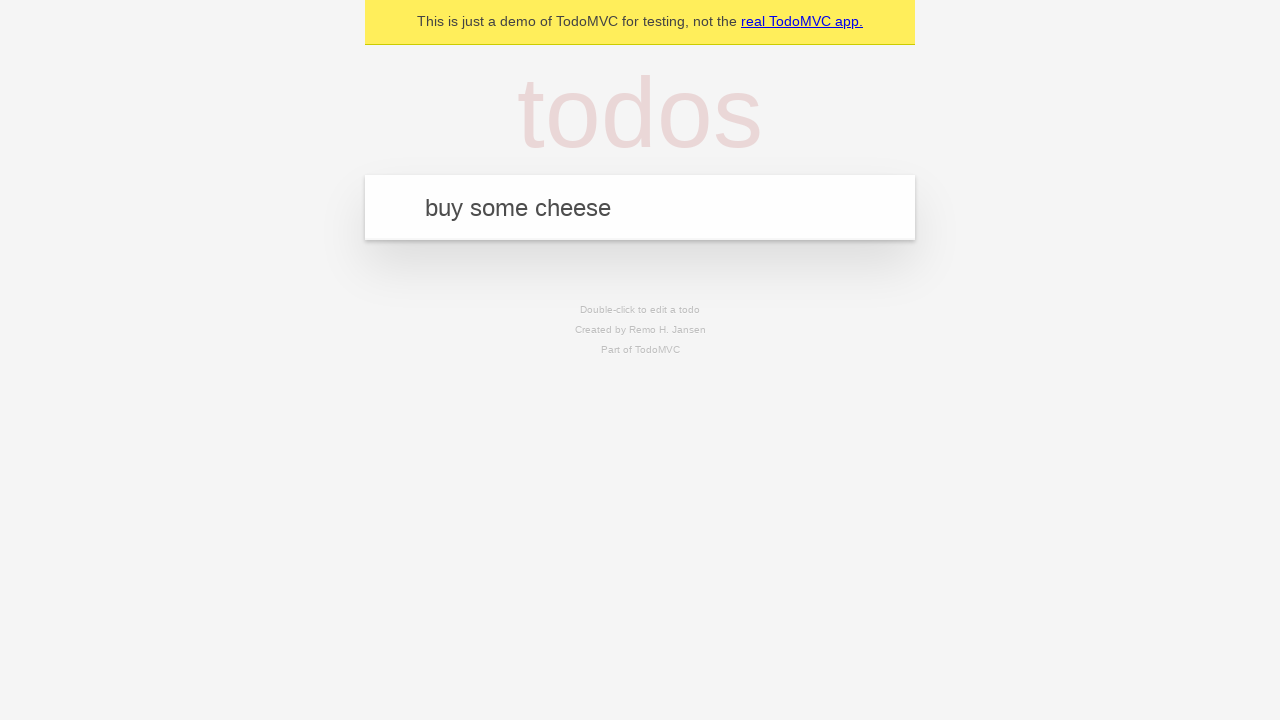

Pressed Enter to create first todo on internal:attr=[placeholder="What needs to be done?"i]
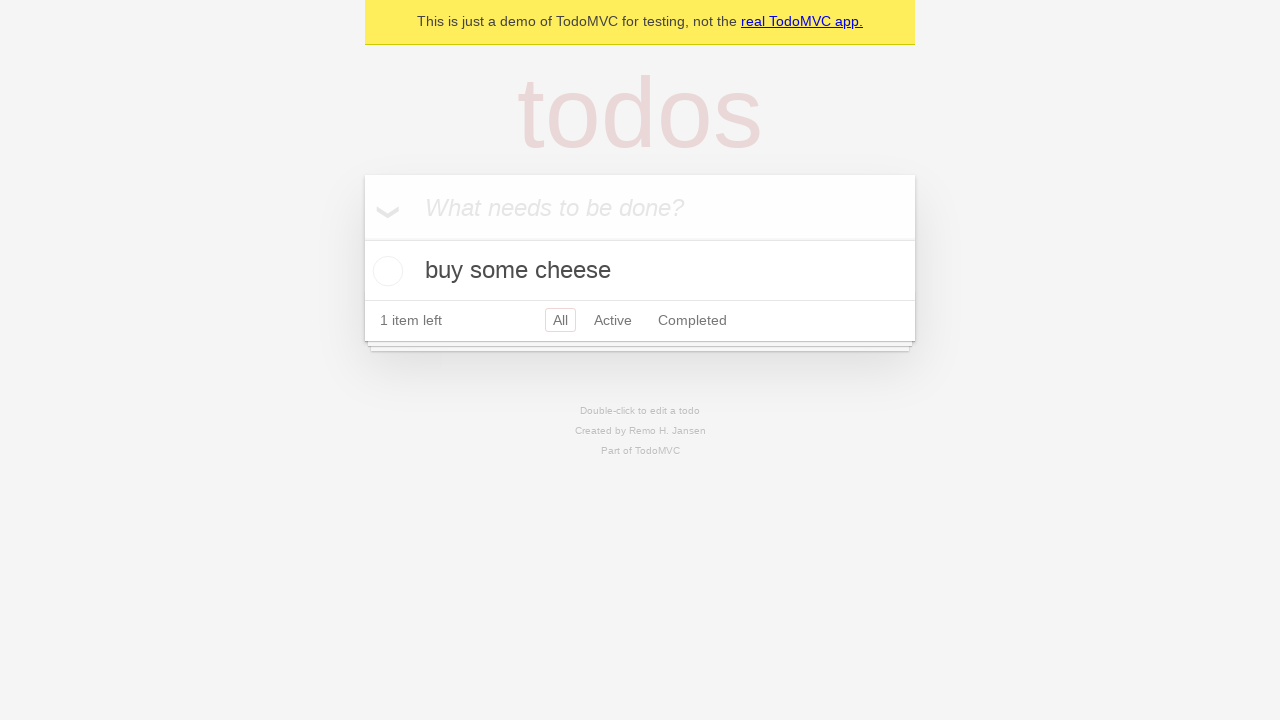

Filled todo input with 'feed the cat' on internal:attr=[placeholder="What needs to be done?"i]
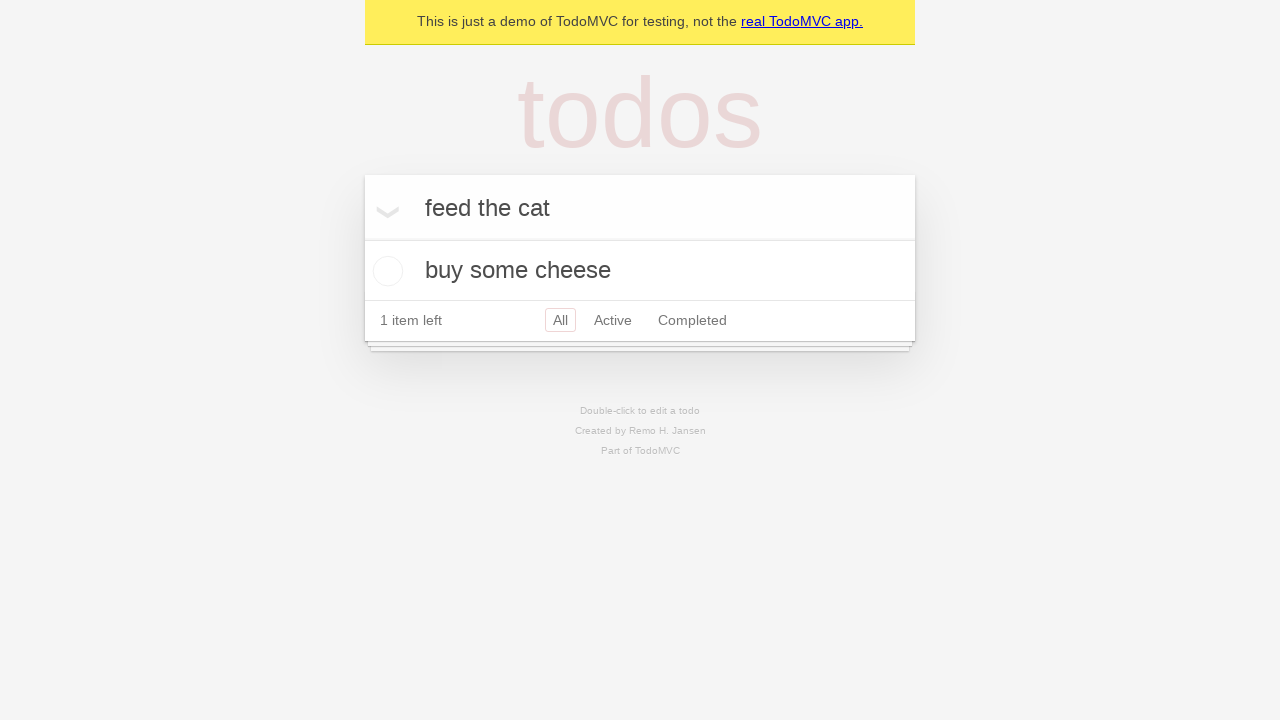

Pressed Enter to create second todo on internal:attr=[placeholder="What needs to be done?"i]
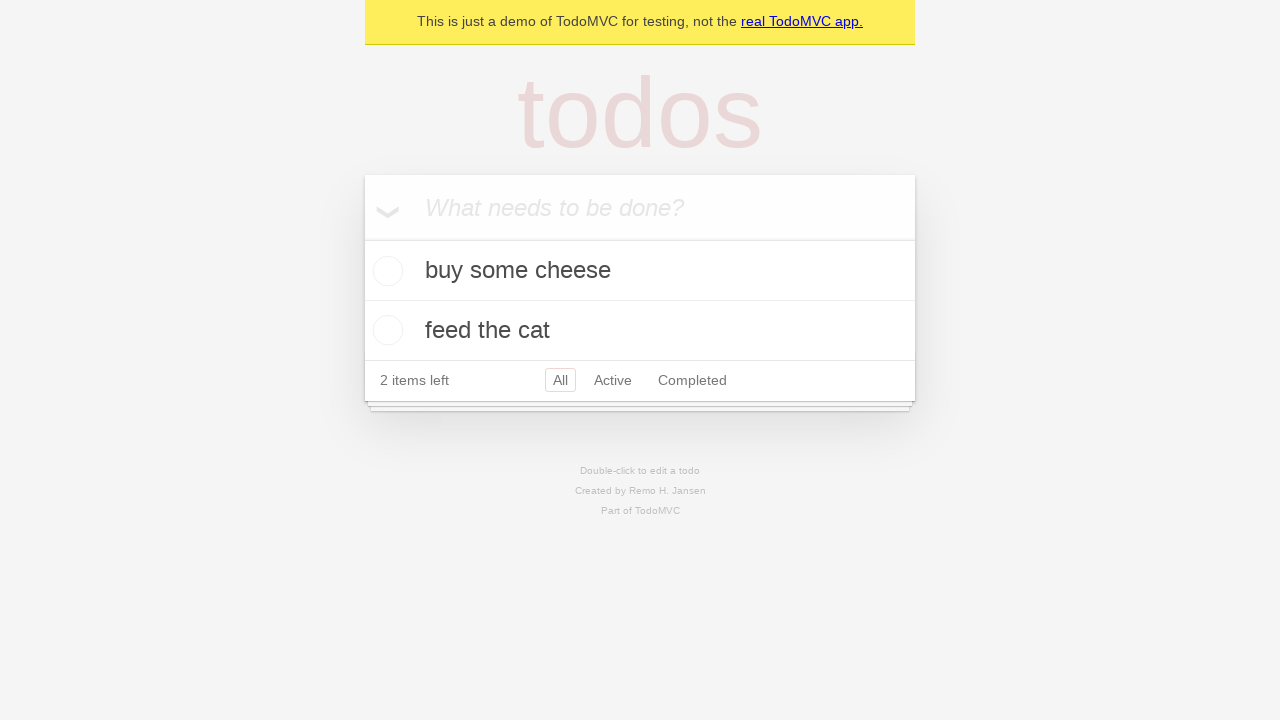

Filled todo input with 'book a doctors appointment' on internal:attr=[placeholder="What needs to be done?"i]
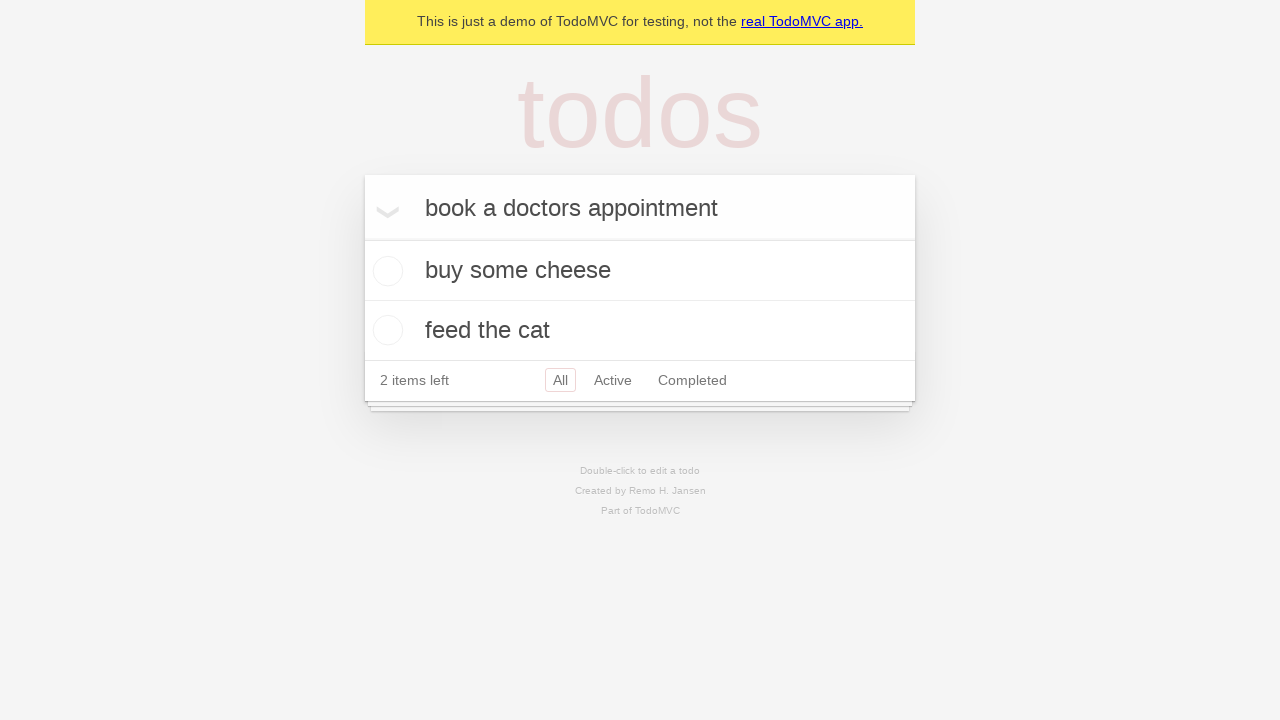

Pressed Enter to create third todo on internal:attr=[placeholder="What needs to be done?"i]
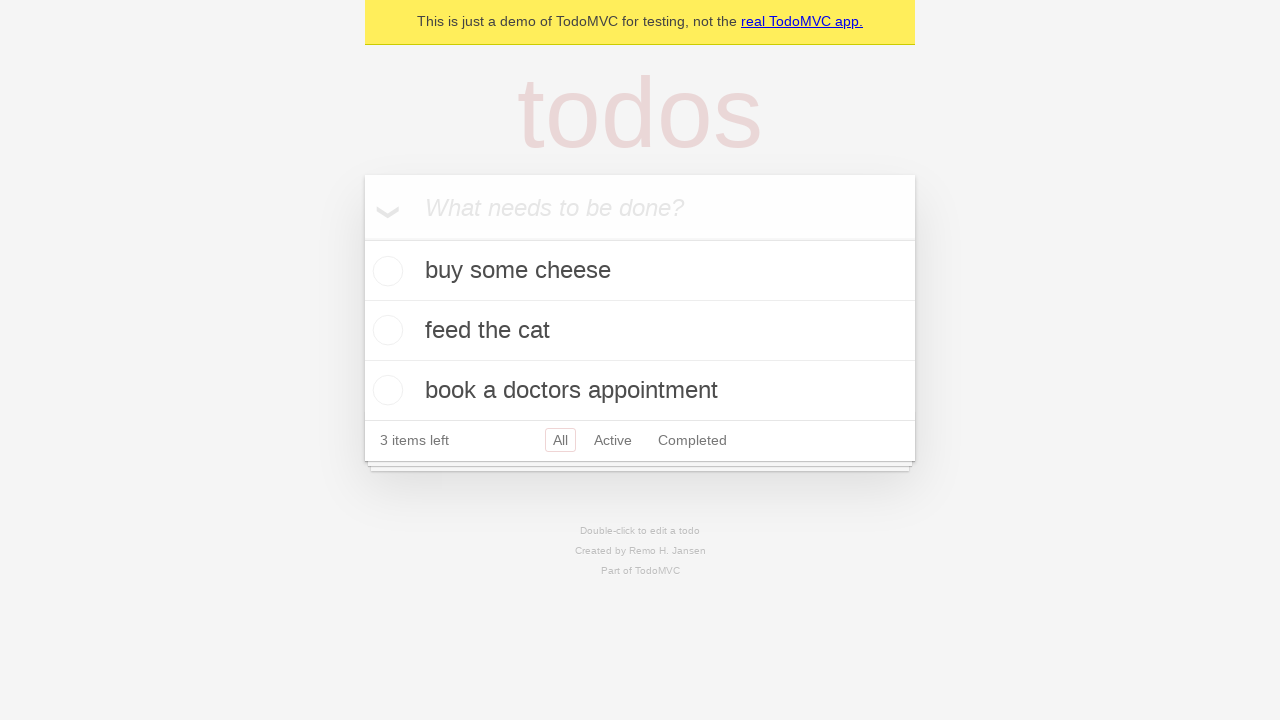

Double-clicked second todo item to enter edit mode at (640, 331) on internal:testid=[data-testid="todo-item"s] >> nth=1
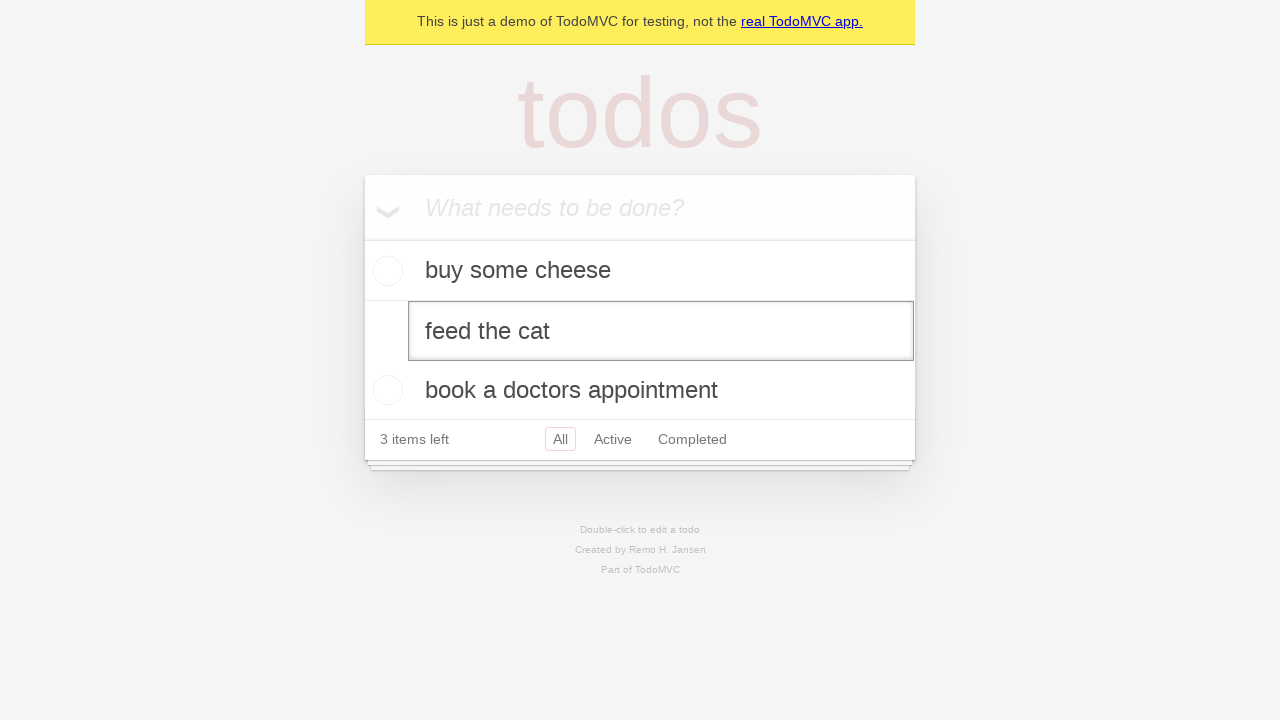

Filled edit field with text surrounded by whitespace: '    buy some sausages    ' on internal:testid=[data-testid="todo-item"s] >> nth=1 >> internal:role=textbox[nam
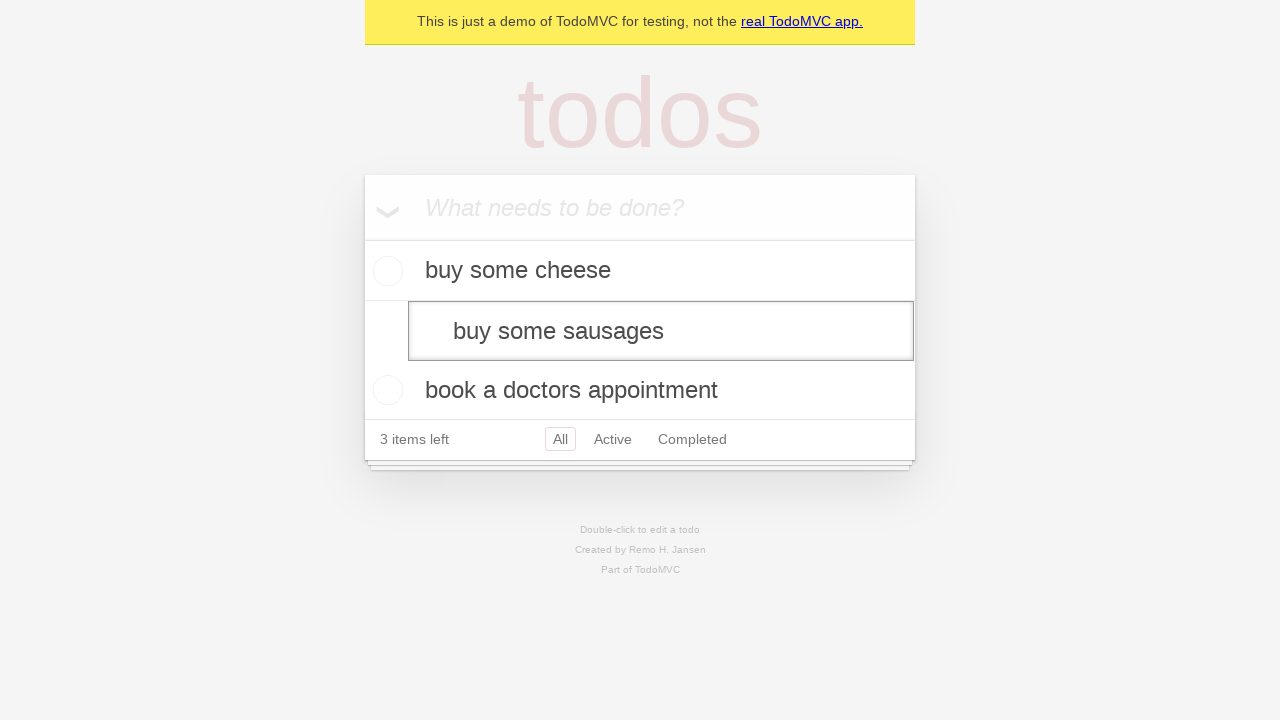

Pressed Enter to save edited todo, verifying text is trimmed on internal:testid=[data-testid="todo-item"s] >> nth=1 >> internal:role=textbox[nam
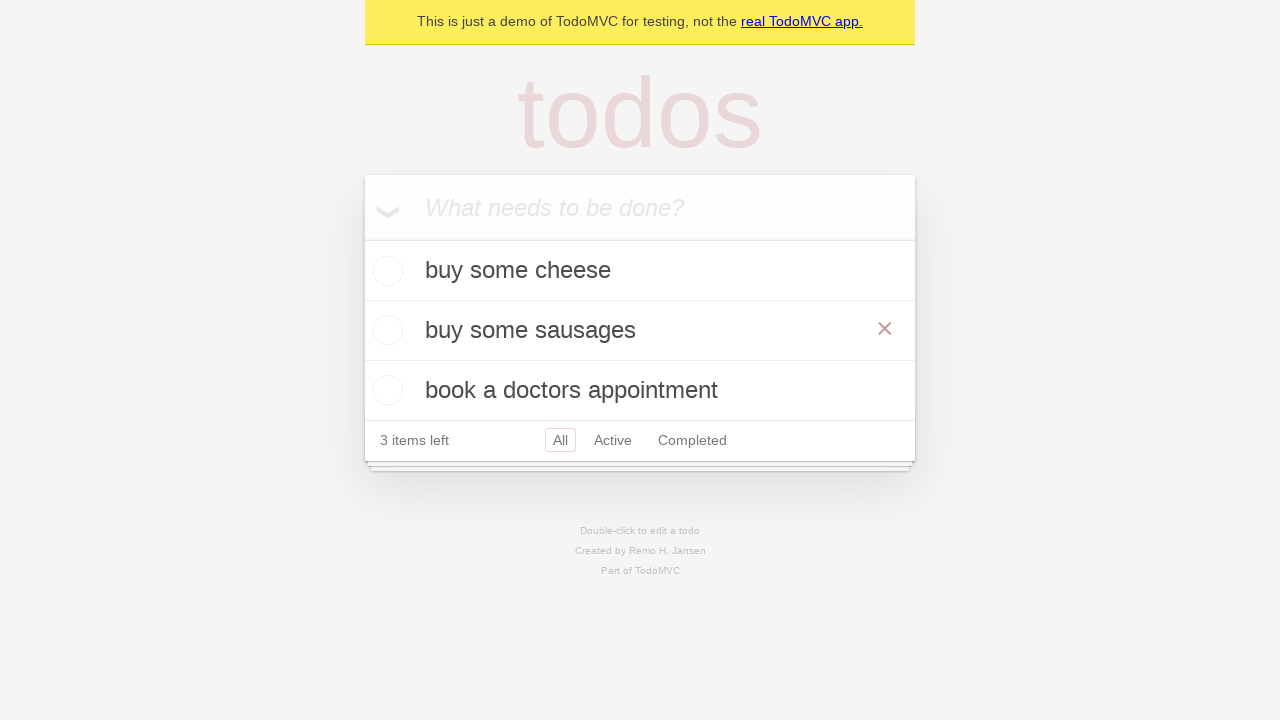

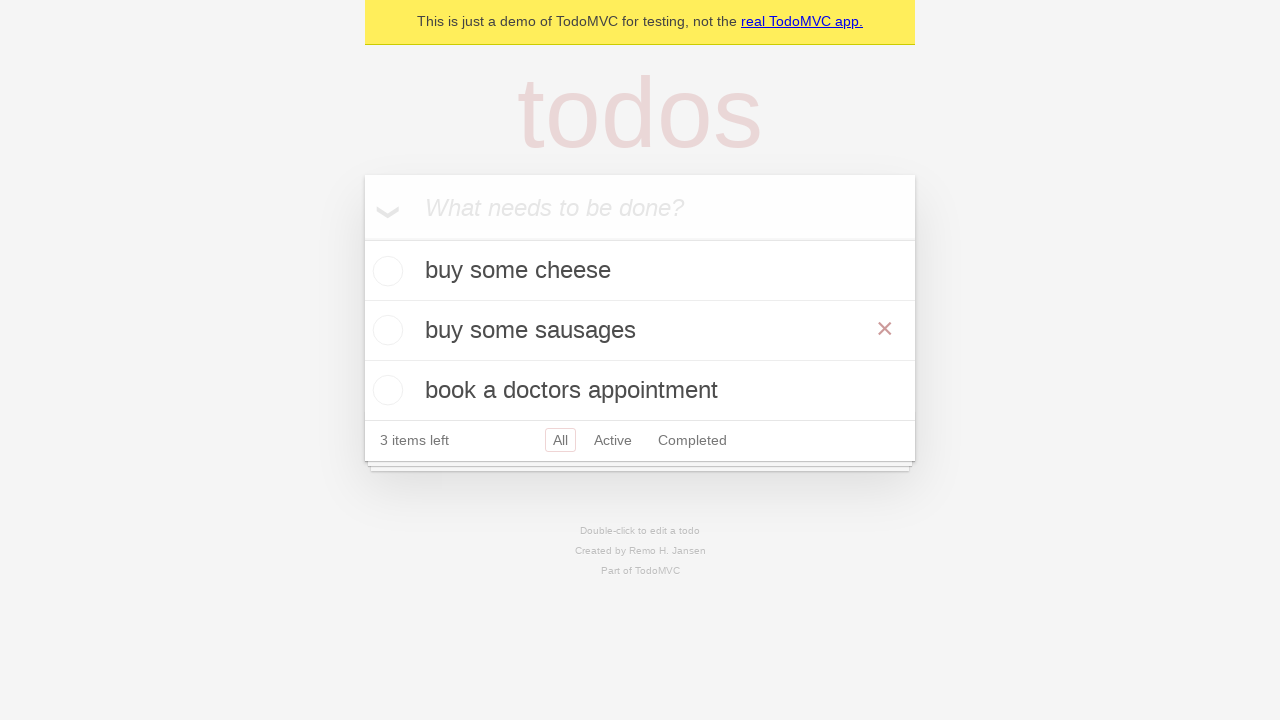